Navigates to Urban Ladder homepage and maximizes the window

Starting URL: https://www.urbanladder.com/

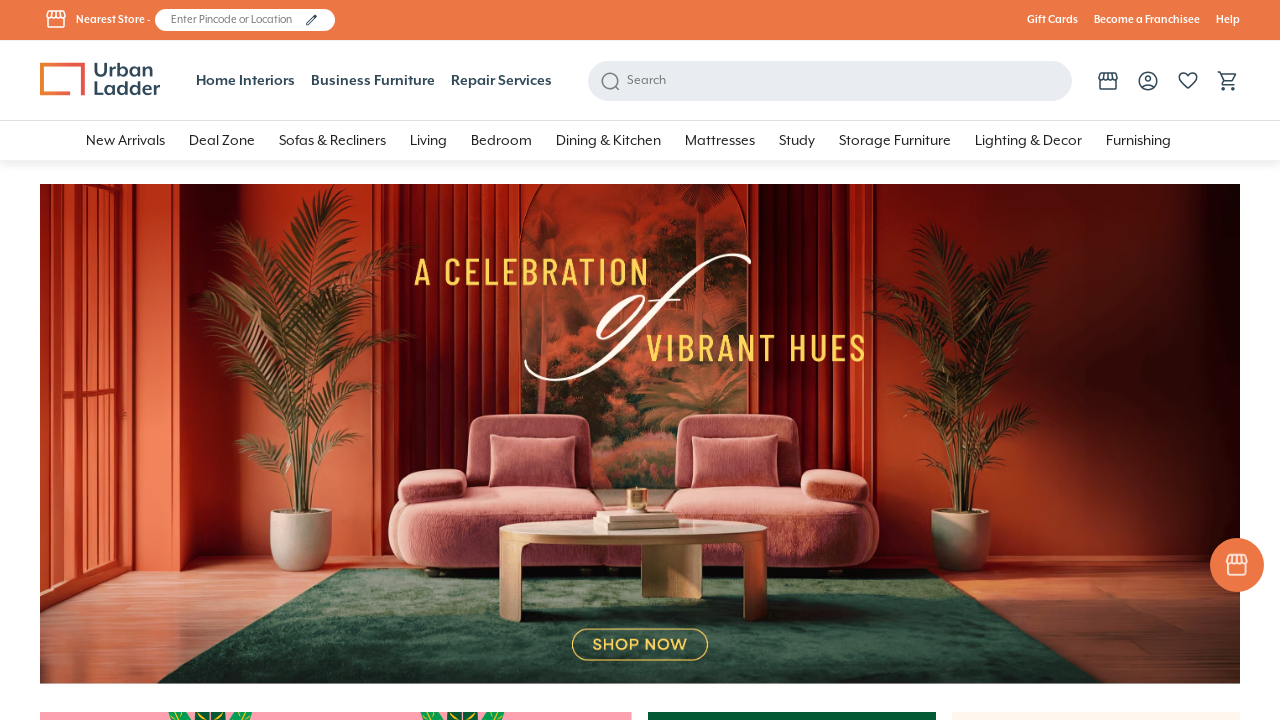

Navigated to Urban Ladder homepage
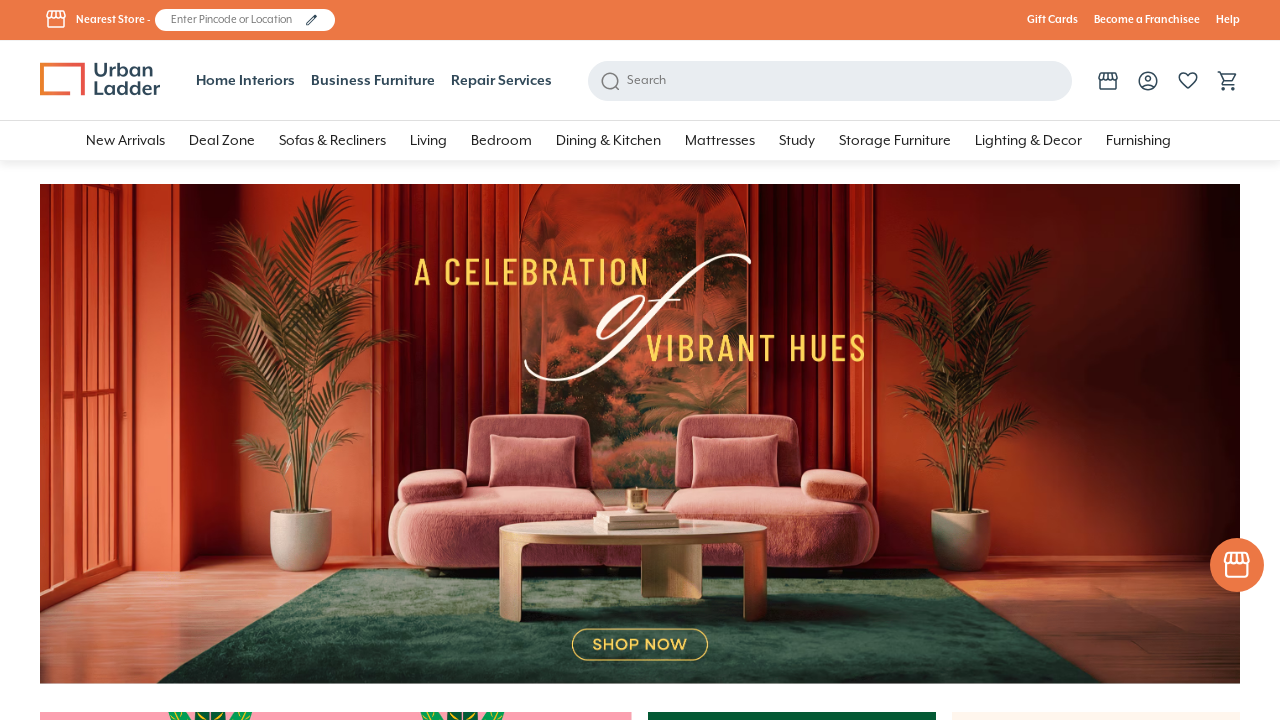

Maximized window to 1920x1080
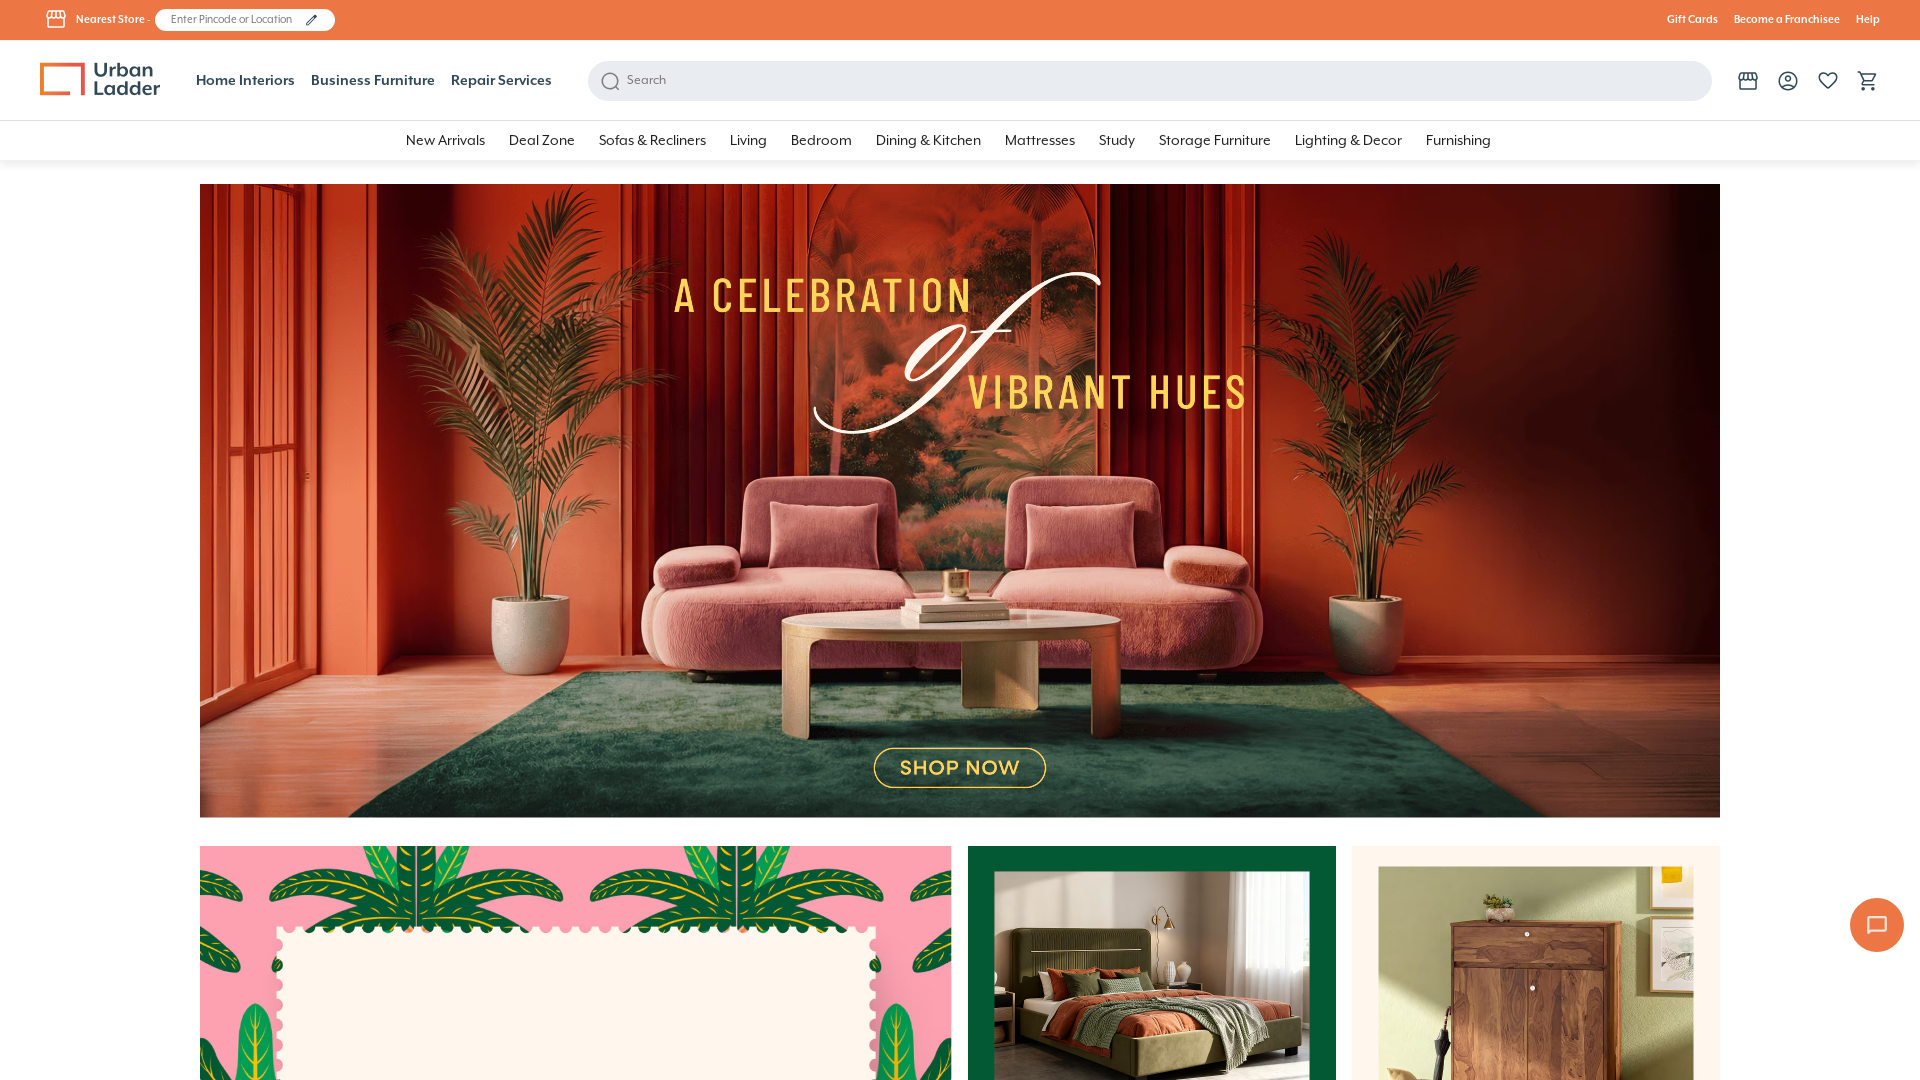

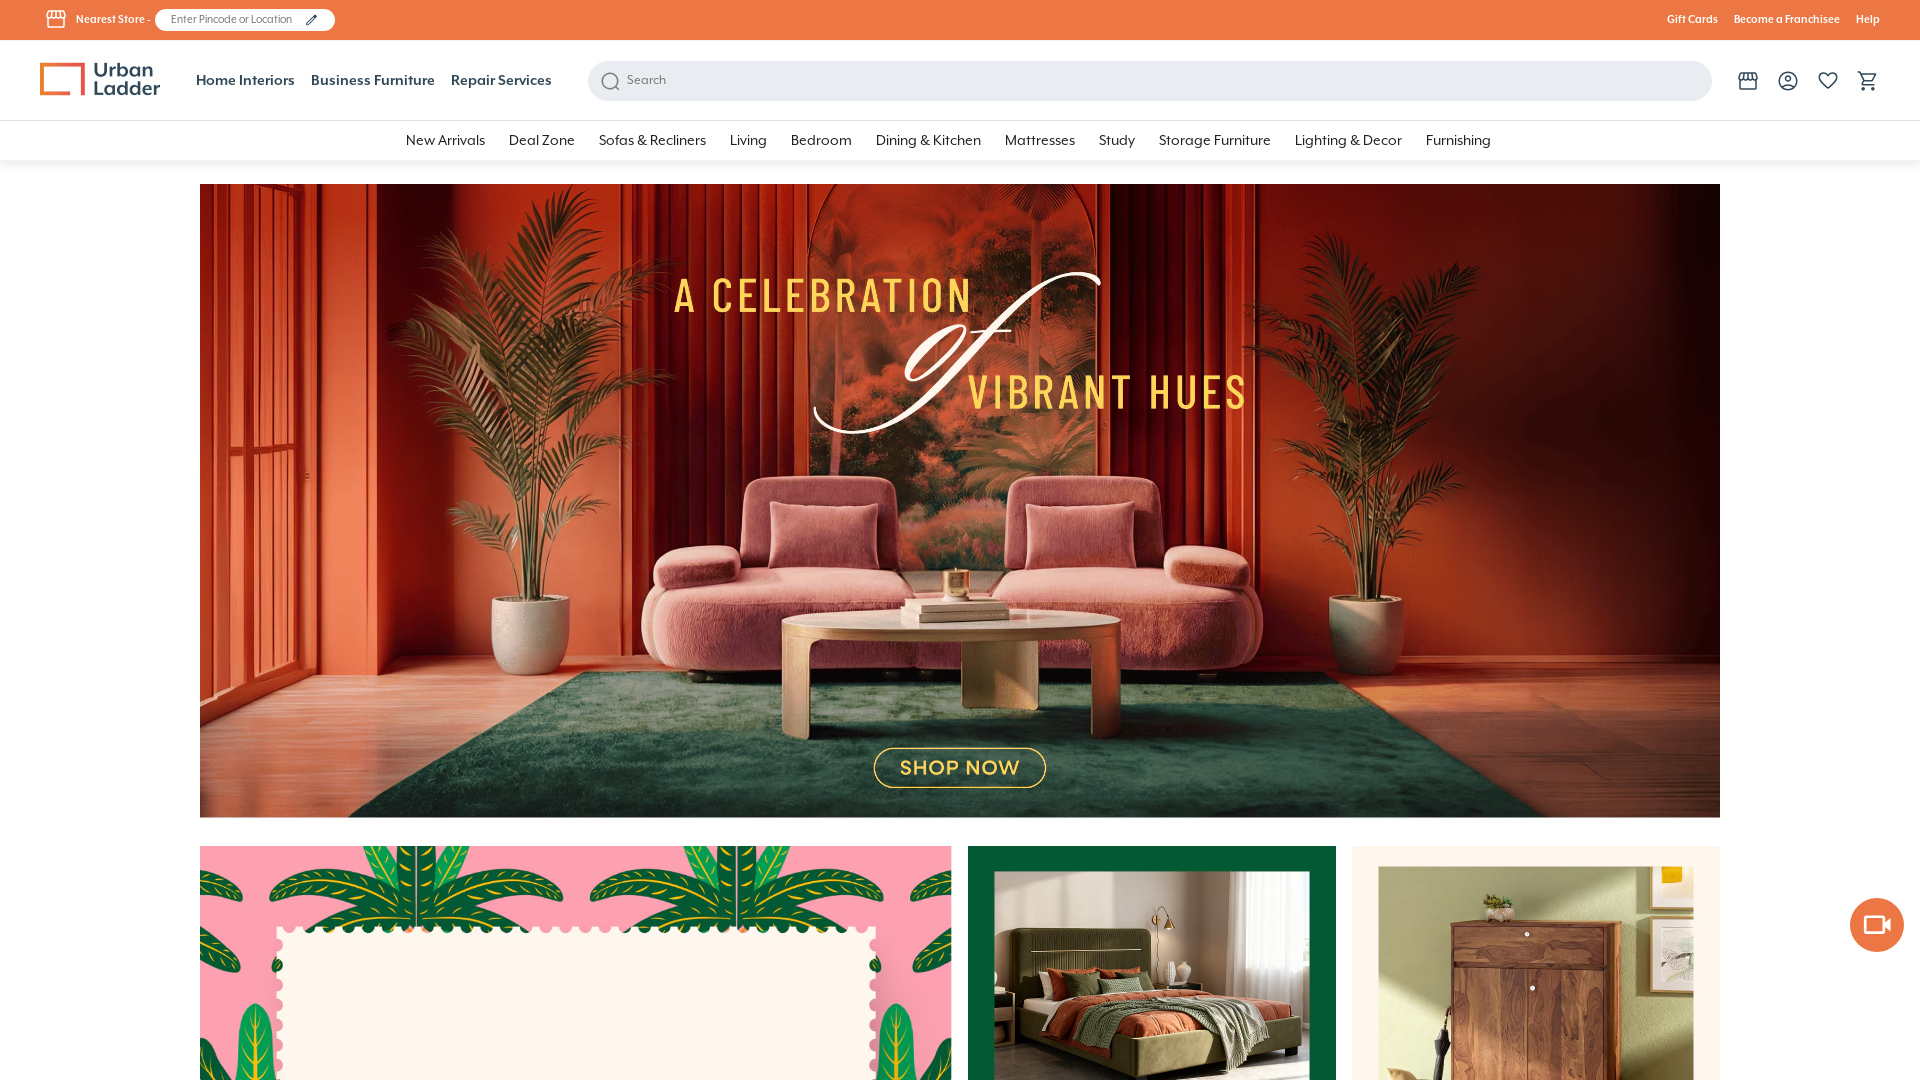